Tests scrolling to an element by scrolling the footer link into view

Starting URL: https://webdriver.io/

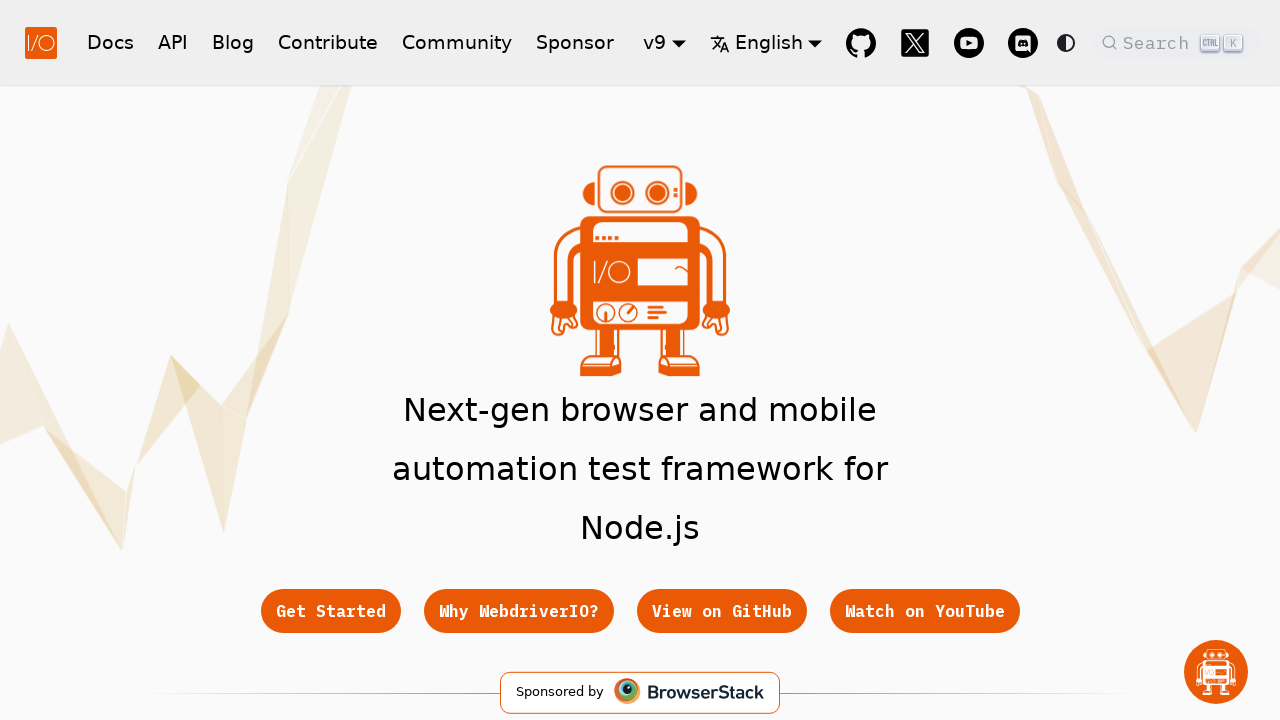

Located the footer Get Started link element
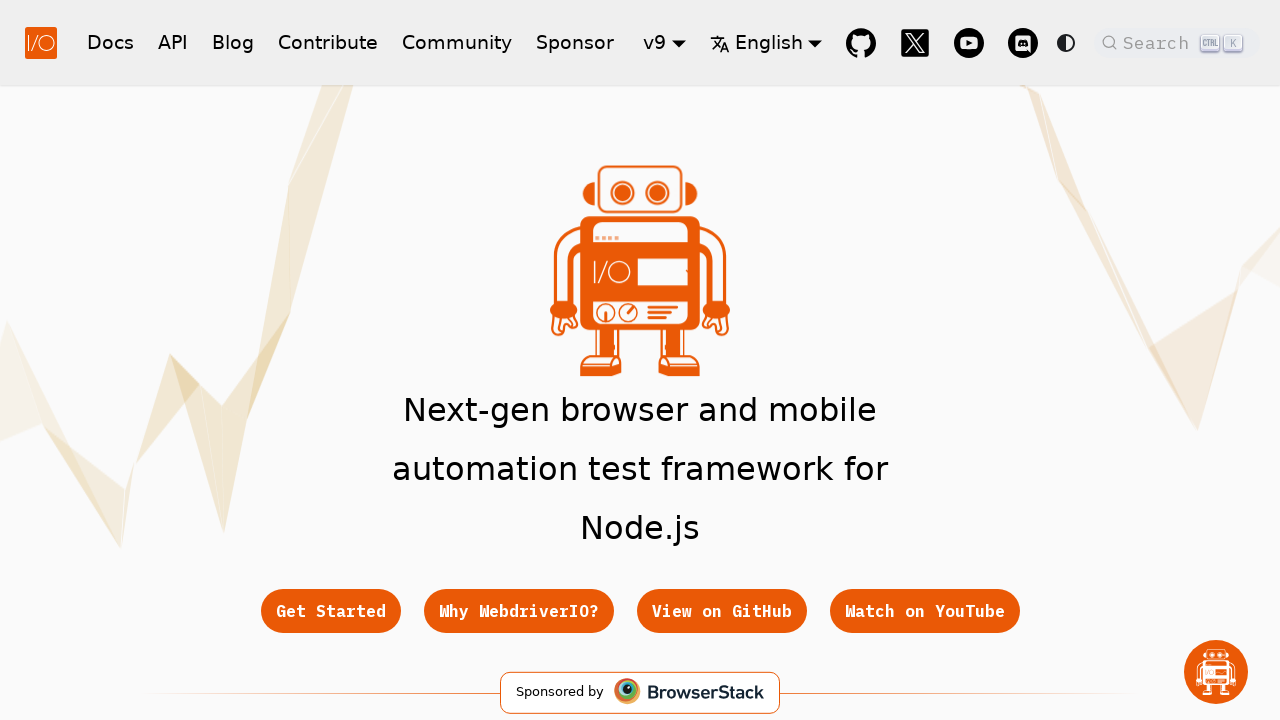

Scrolled the footer Get Started link into view
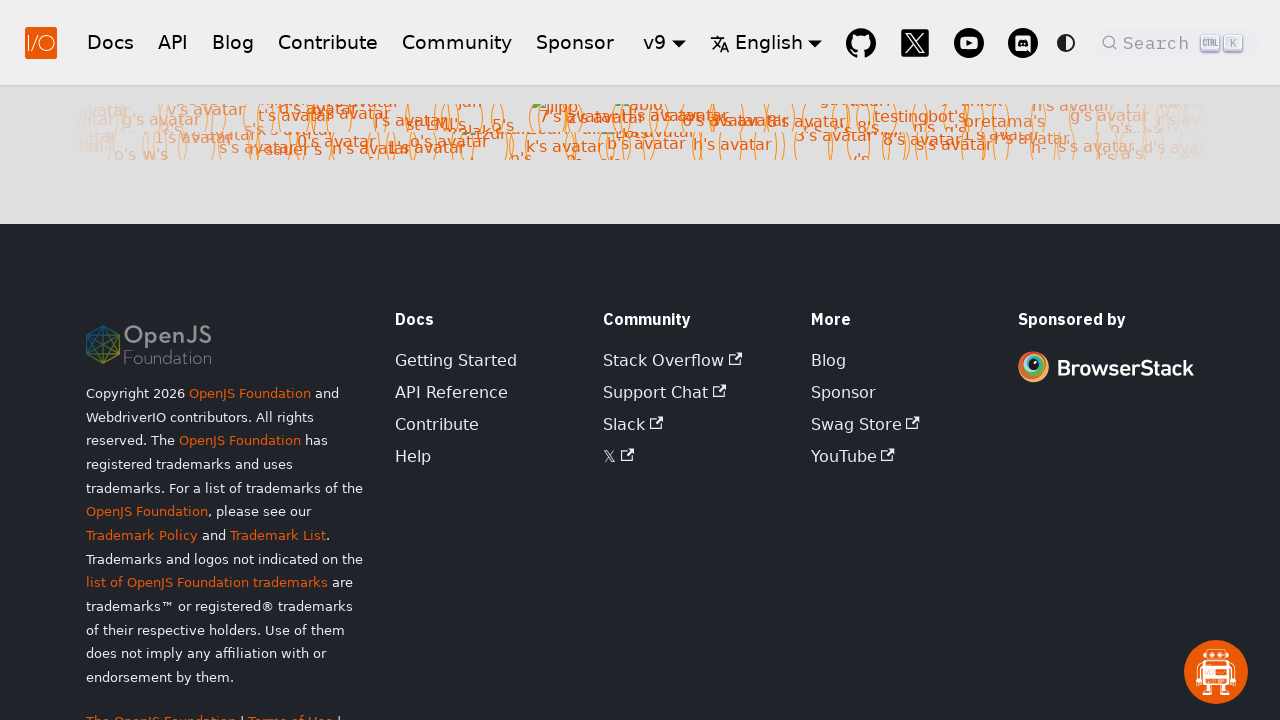

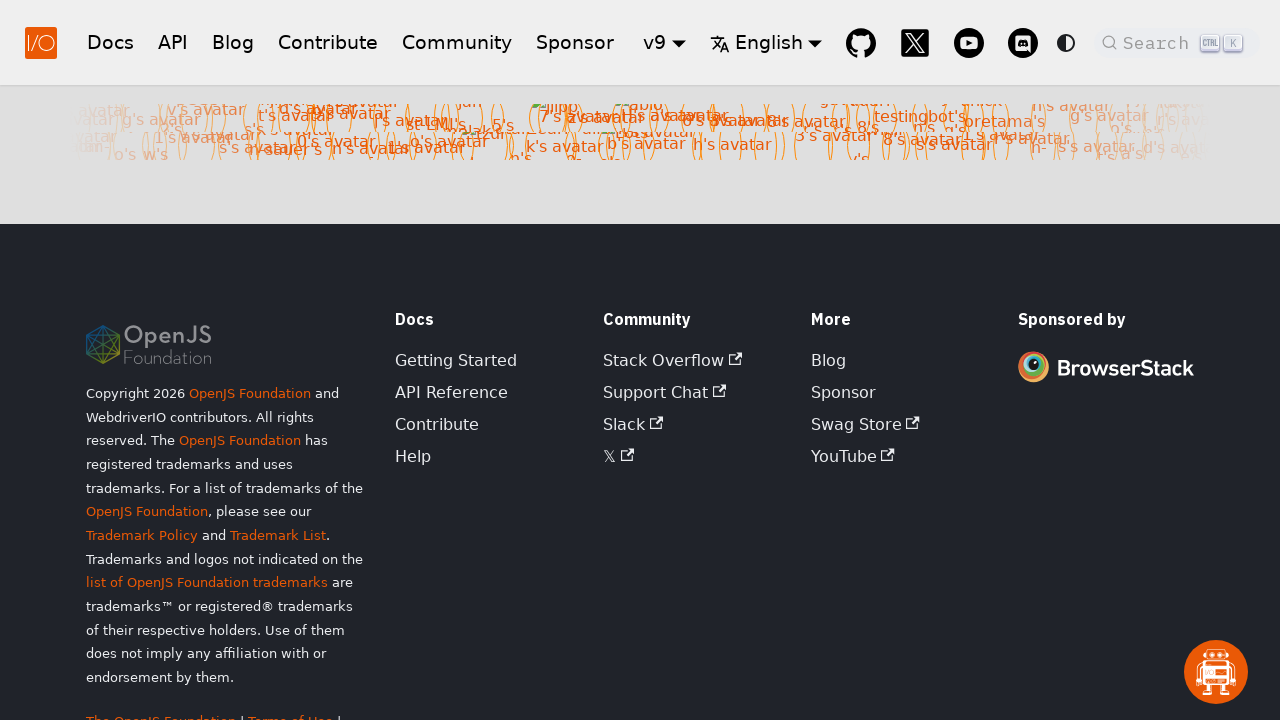